Tests JavaScript alert, confirm, and prompt dialog interactions by accepting and dismissing them with different inputs

Starting URL: https://the-internet.herokuapp.com/javascript_alerts

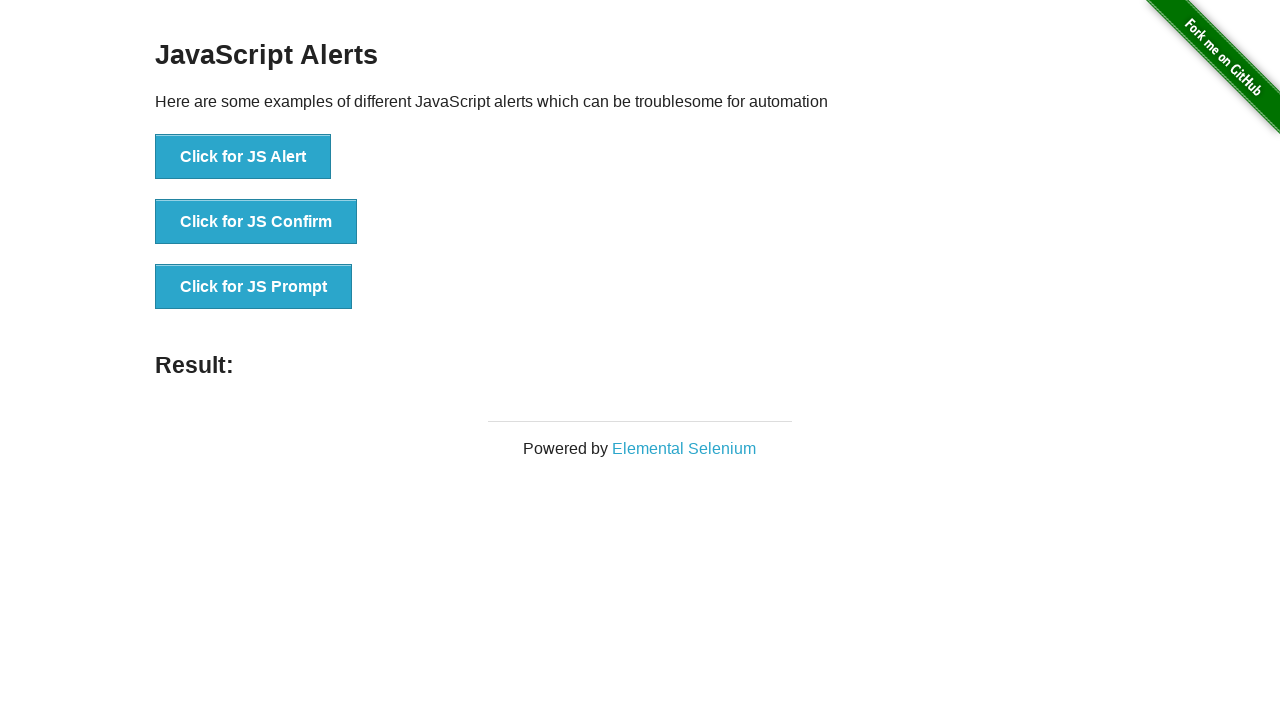

Clicked 'Click for JS Alert' button at (243, 157) on button:has-text('Click for JS Alert')
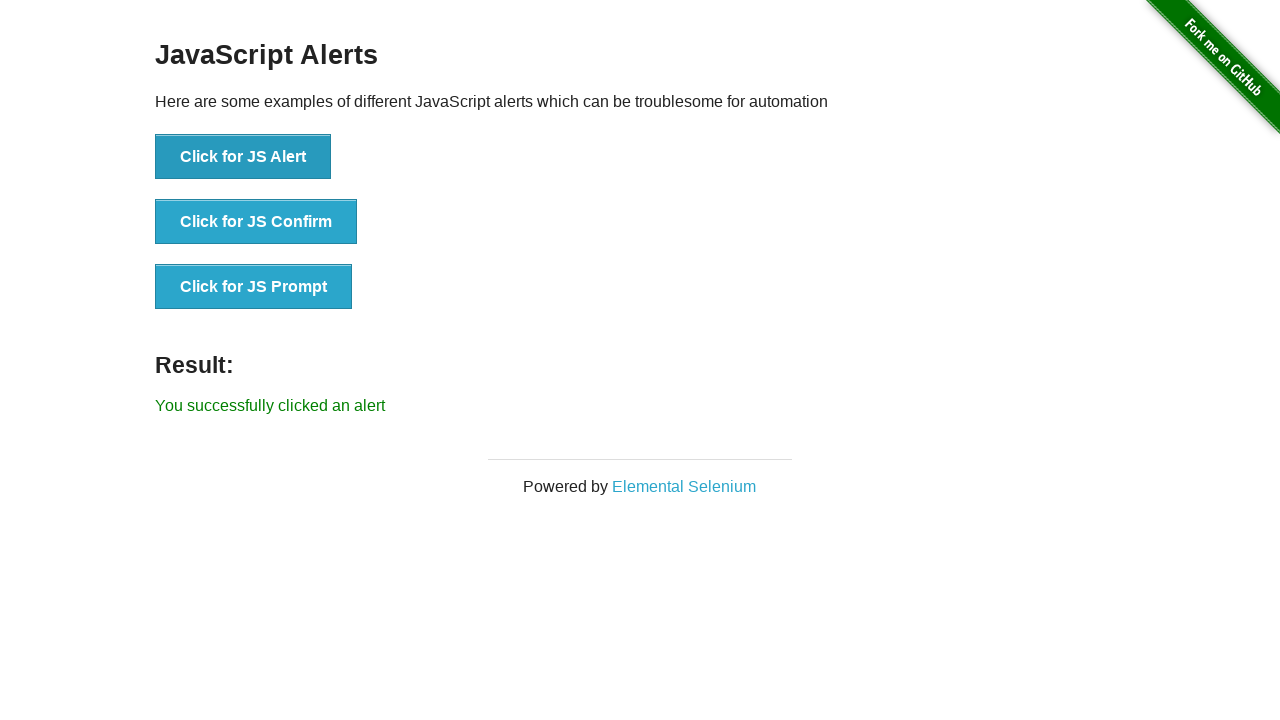

Set up dialog handler to accept JS alert
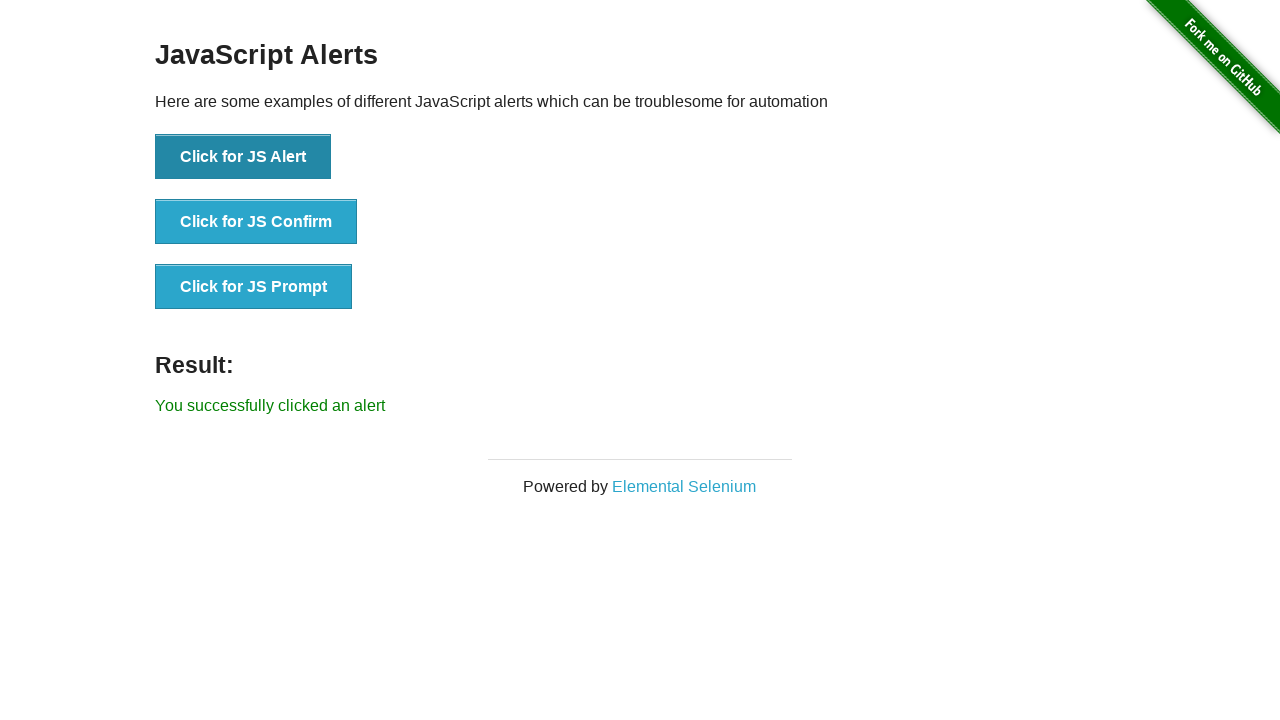

Retrieved result text after accepting JS alert
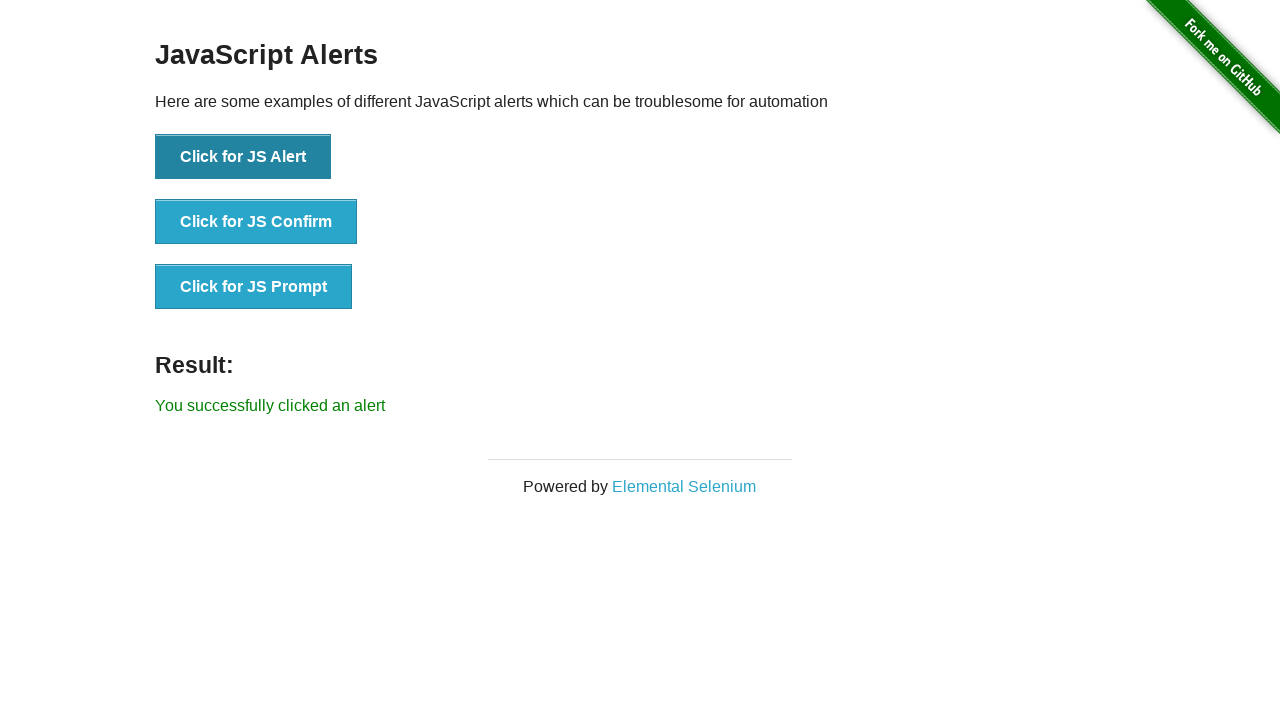

Clicked 'Click for JS Confirm' button at (256, 222) on button:has-text('Click for JS Confirm')
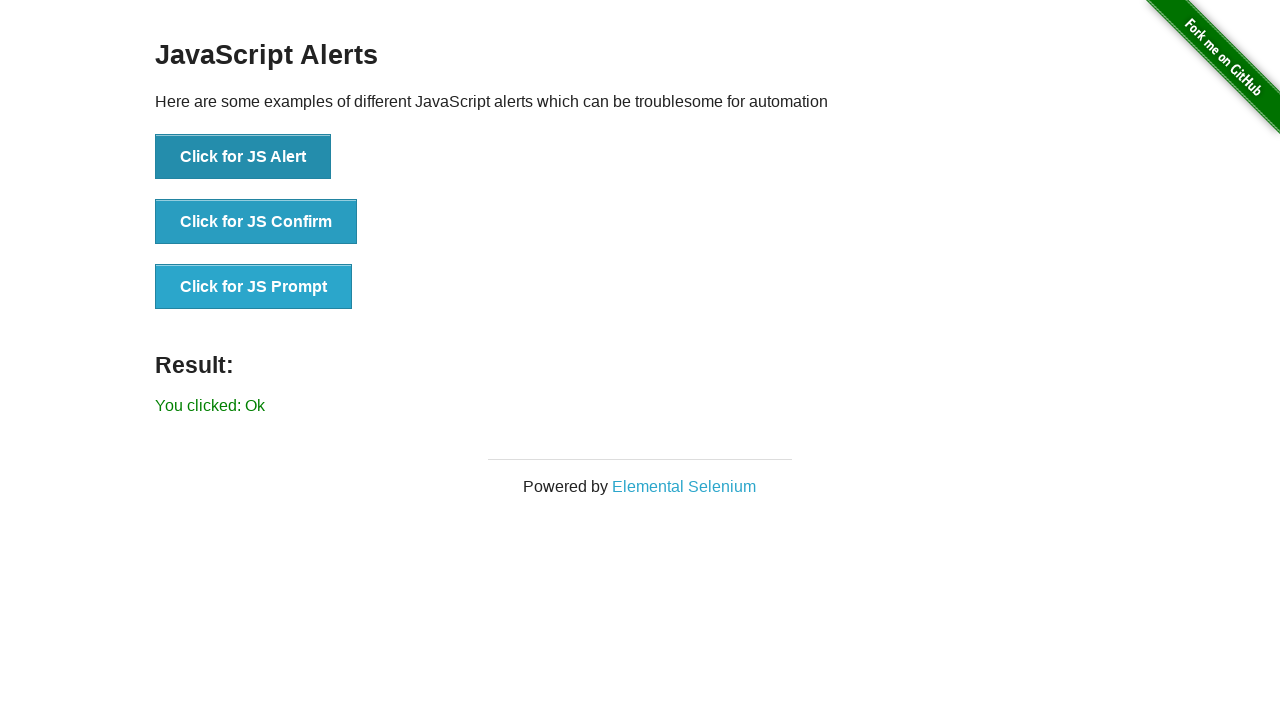

Set up dialog handler to accept JS confirm
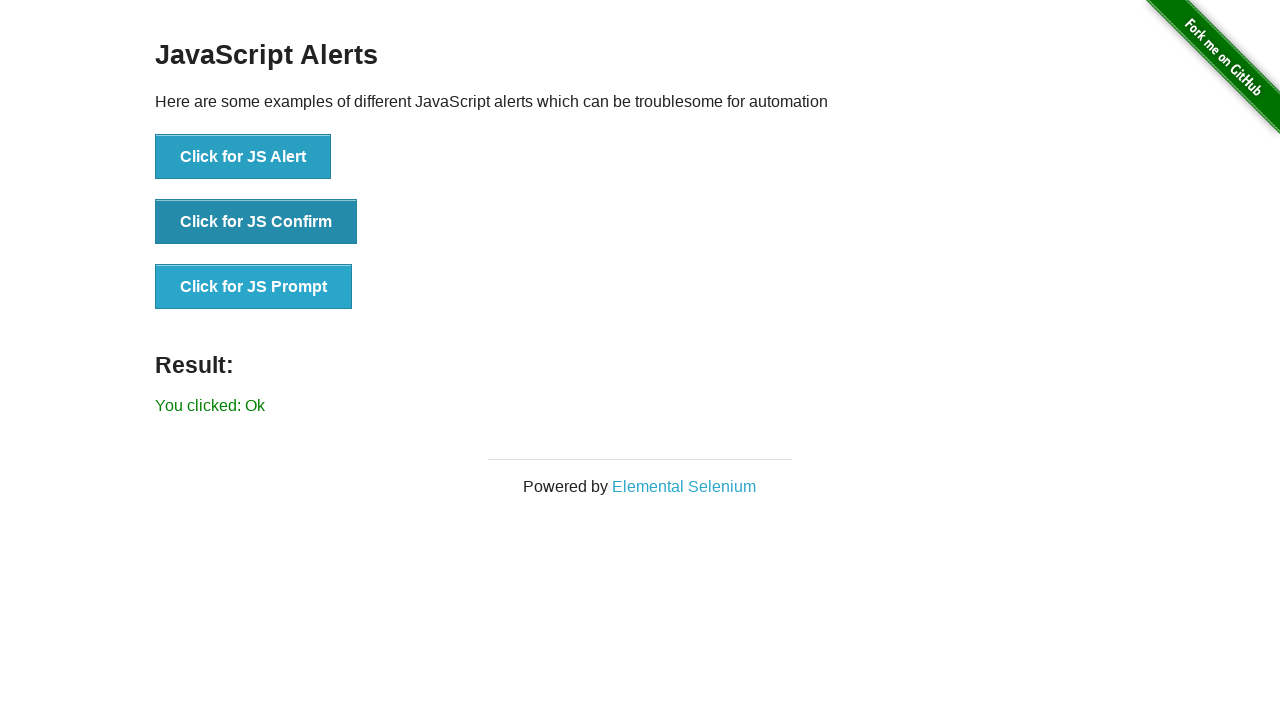

Retrieved result text after accepting JS confirm
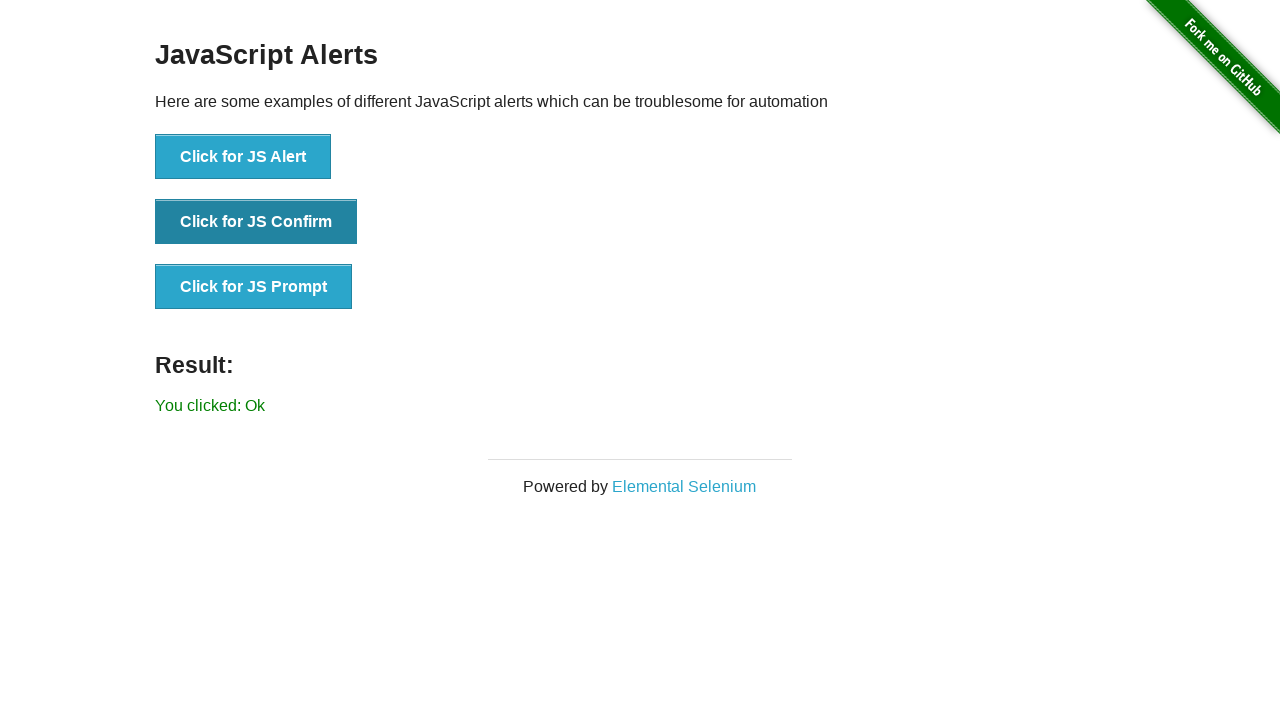

Clicked 'Click for JS Confirm' button at (256, 222) on button:has-text('Click for JS Confirm')
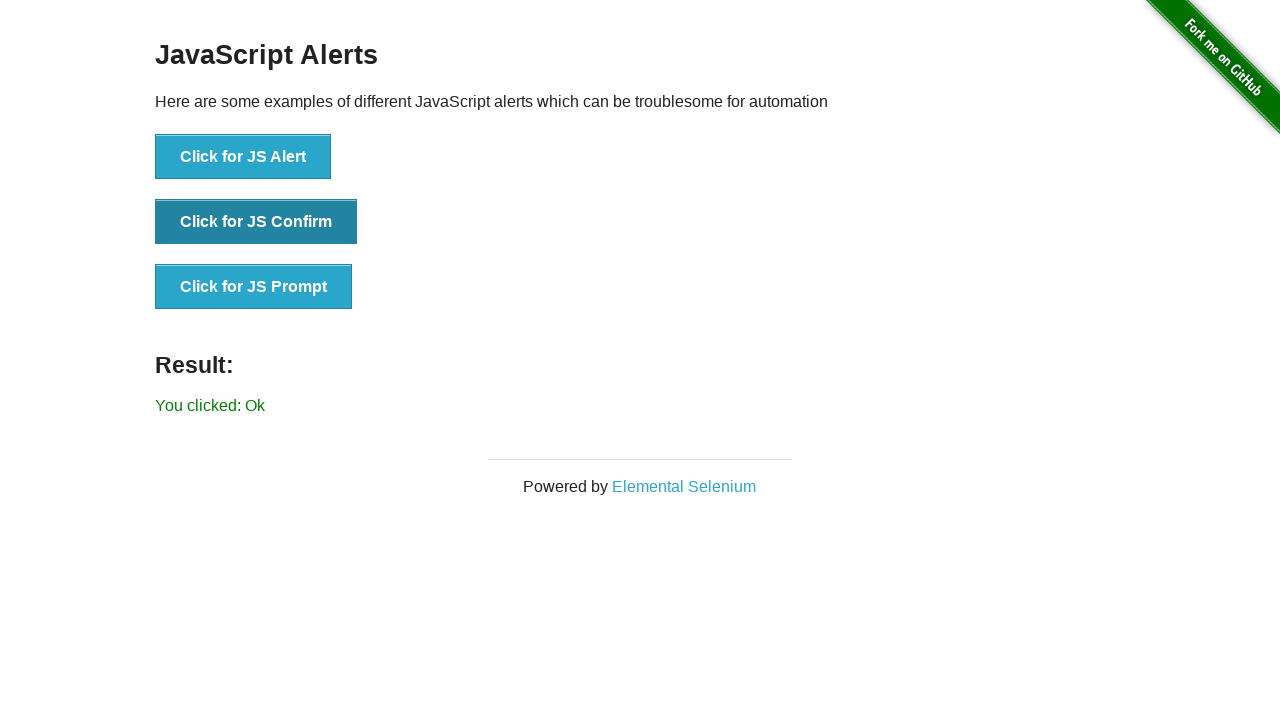

Set up dialog handler to dismiss JS confirm
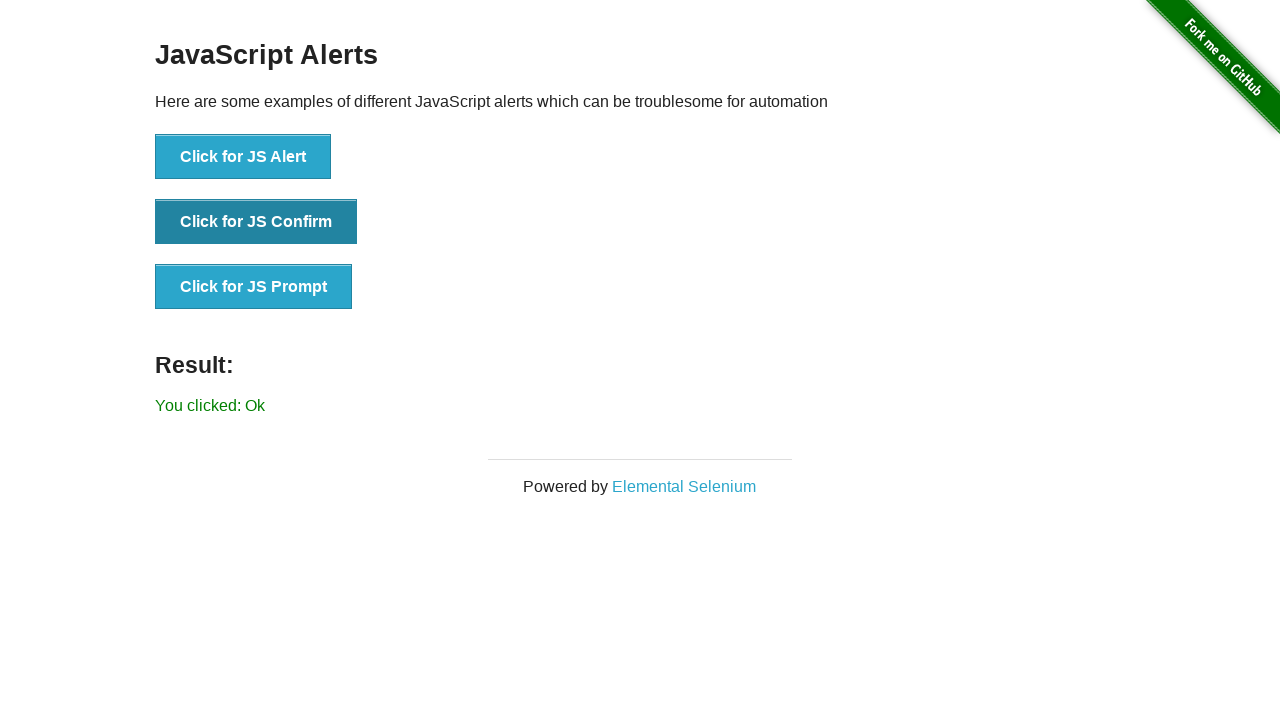

Retrieved result text after dismissing JS confirm
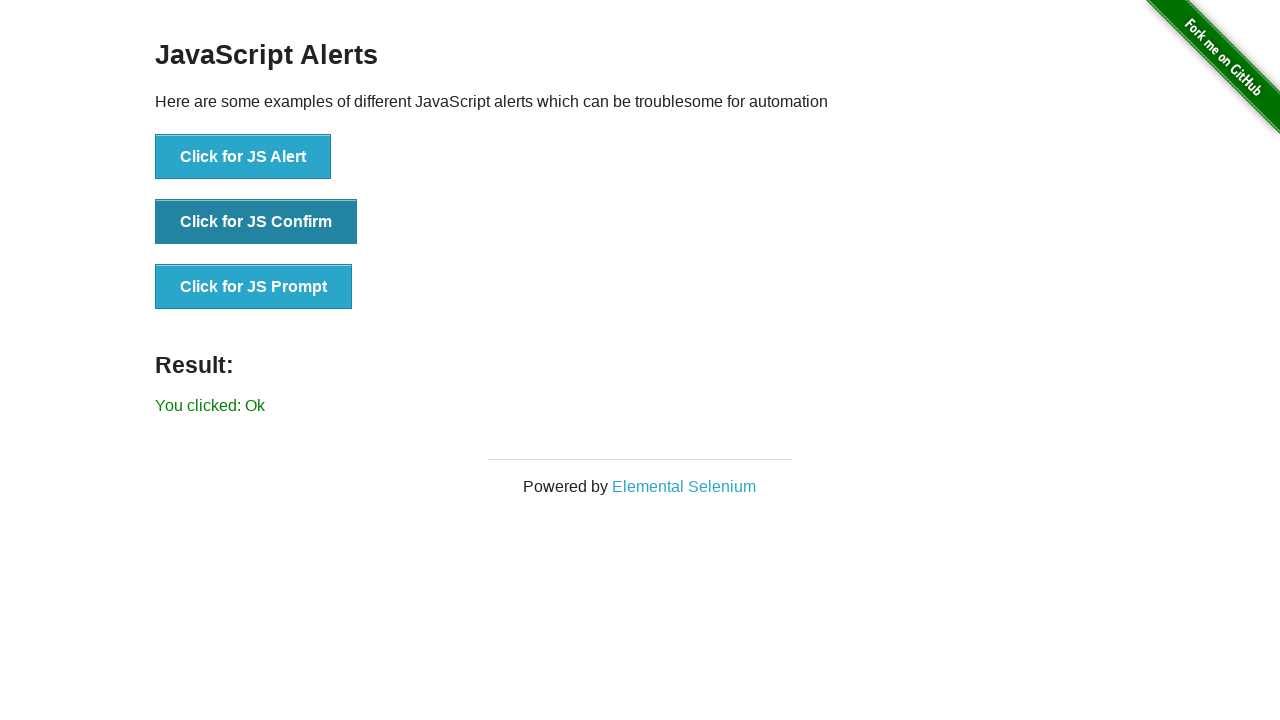

Clicked 'Click for JS Prompt' button at (254, 287) on button:has-text('Click for JS Prompt')
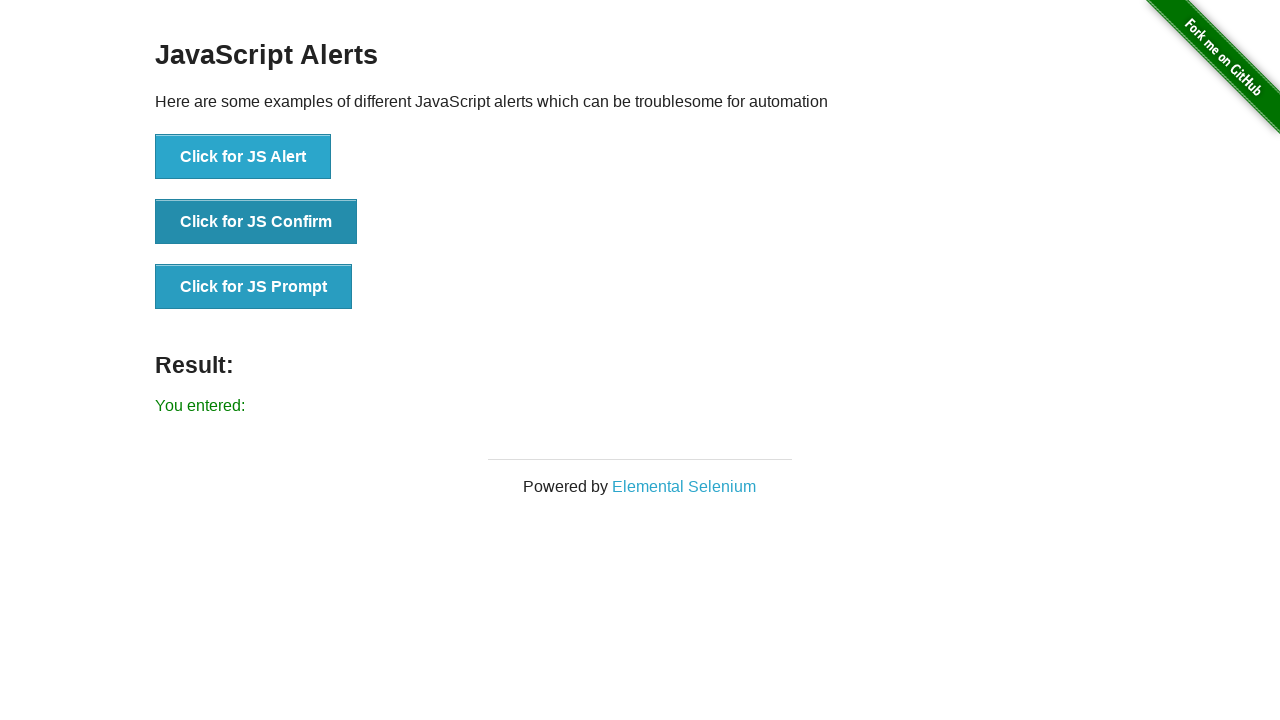

Set up dialog handler to accept JS prompt with input 'Sameer'
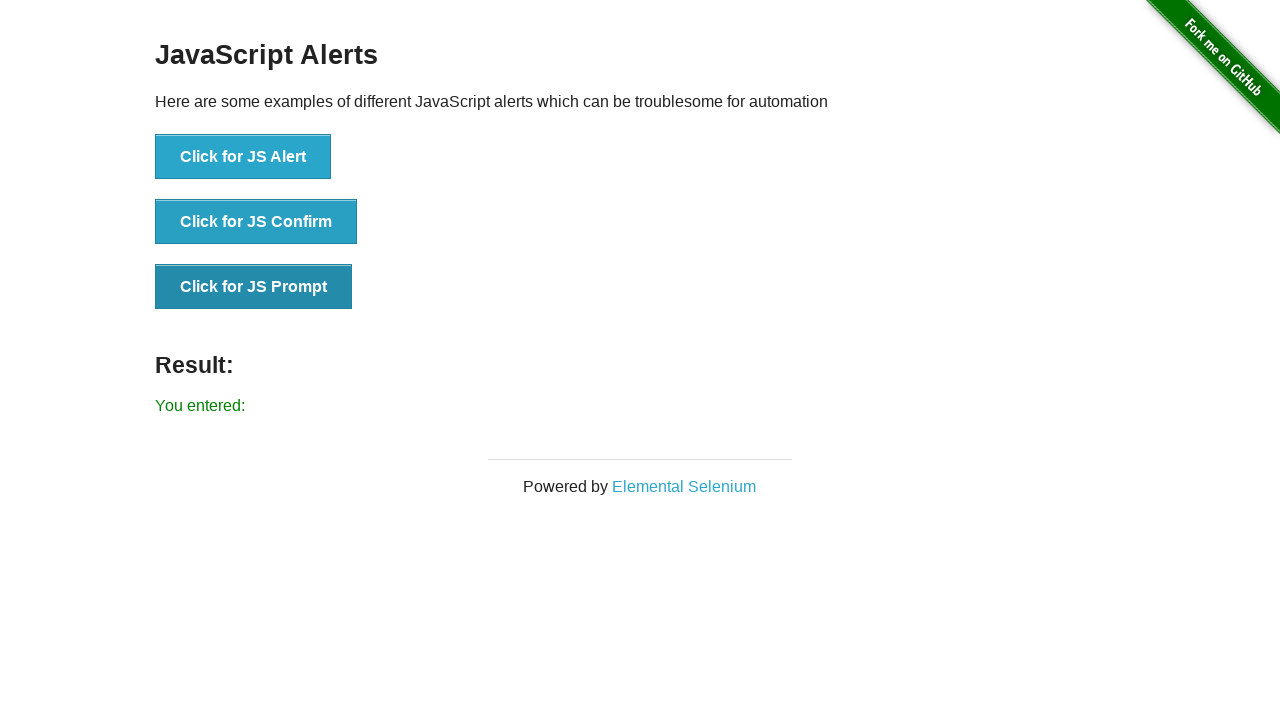

Retrieved result text after accepting JS prompt with 'Sameer'
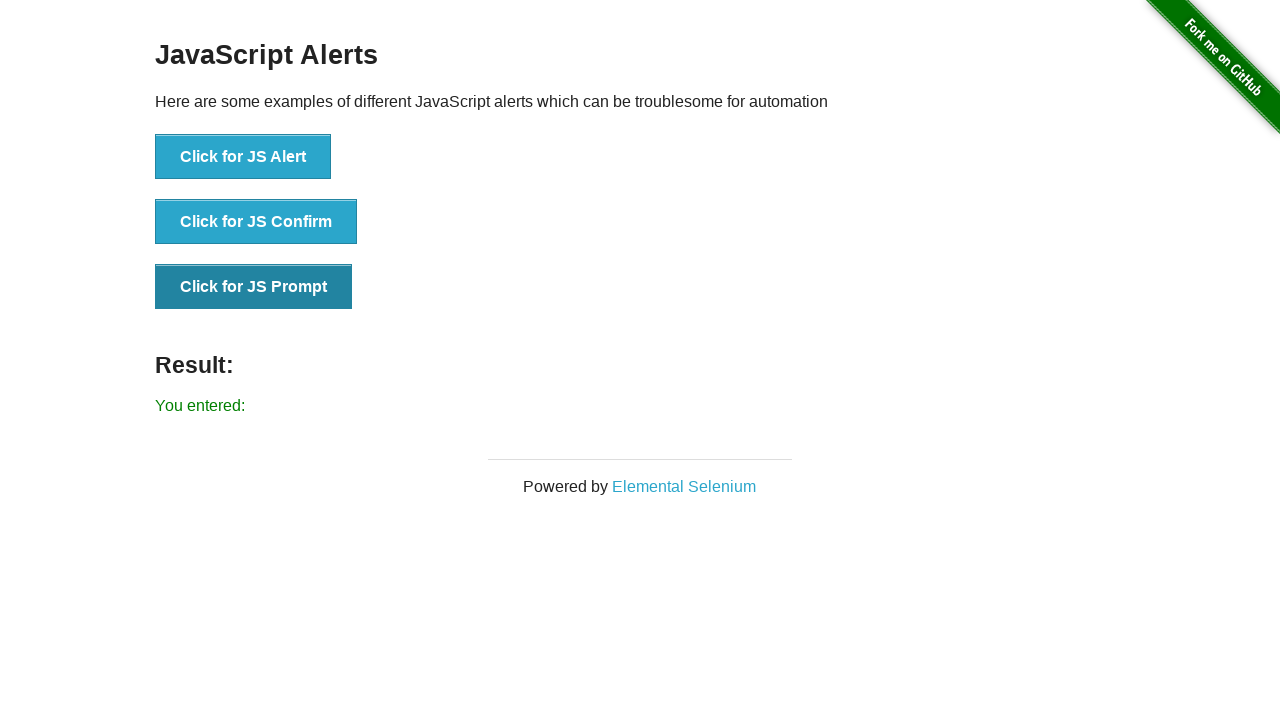

Clicked 'Click for JS Prompt' button at (254, 287) on button:has-text('Click for JS Prompt')
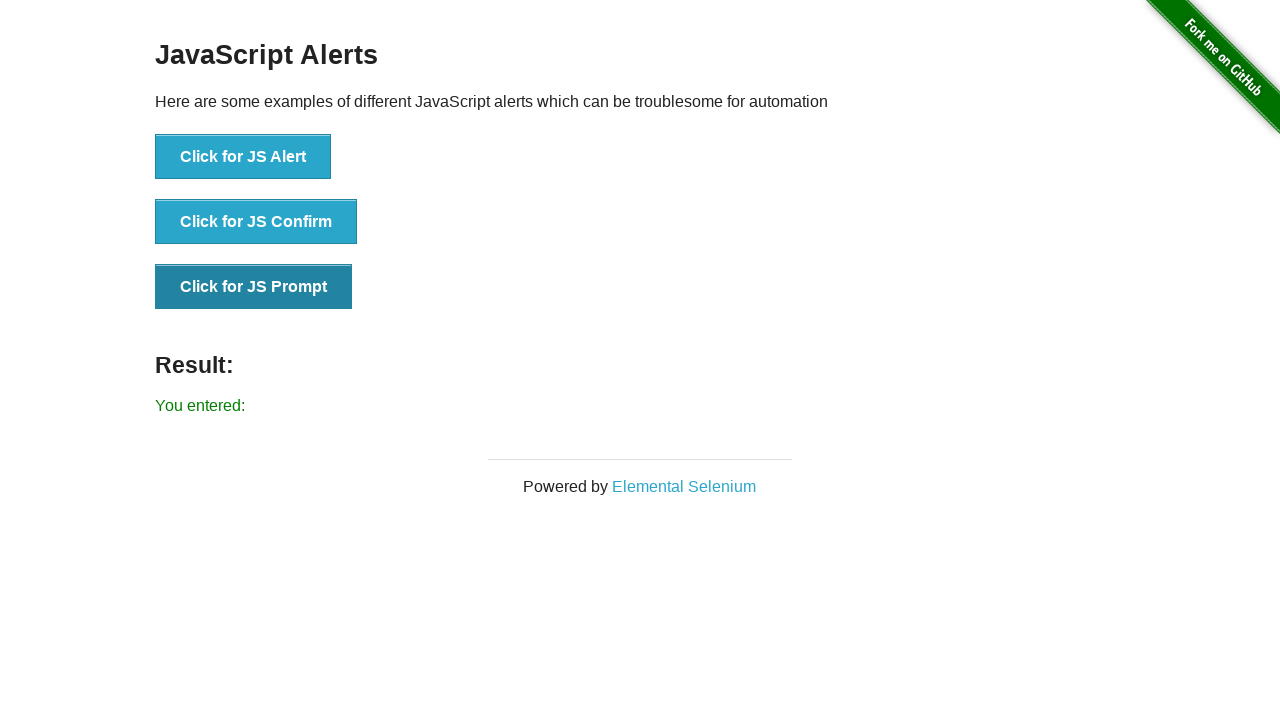

Set up dialog handler to accept JS prompt with input 'Lucky'
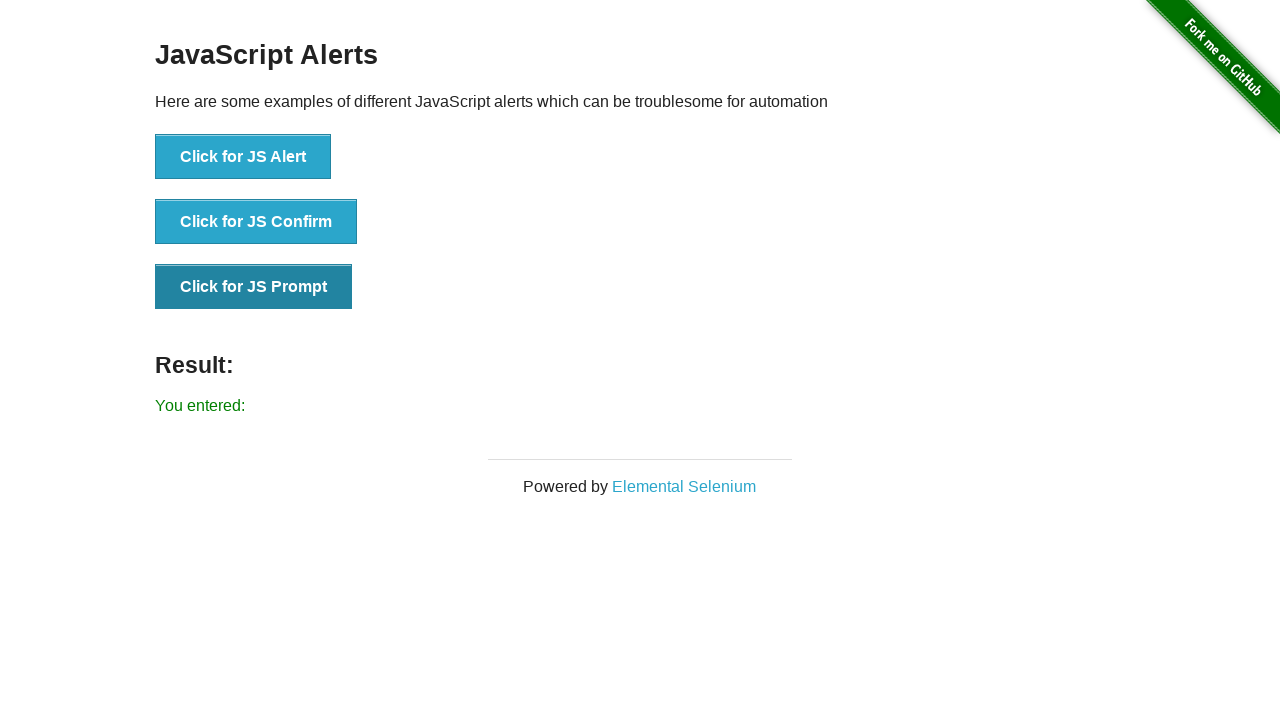

Retrieved result text after accepting JS prompt with 'Lucky'
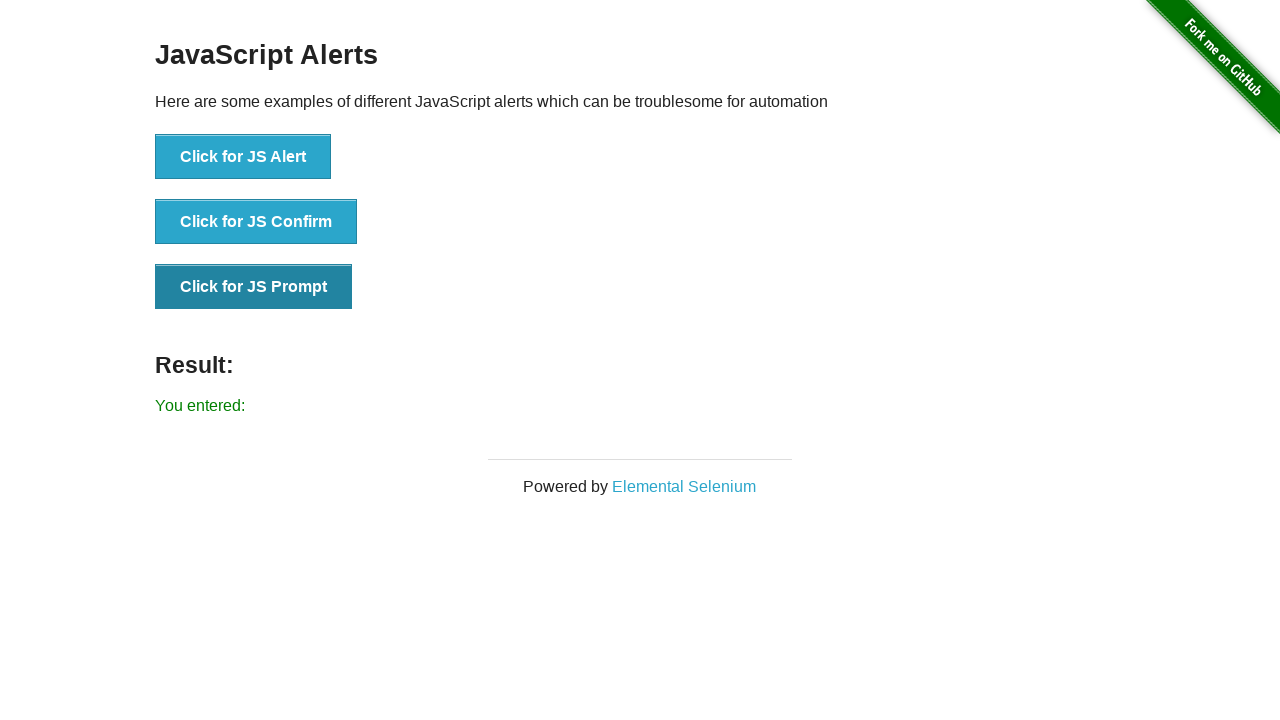

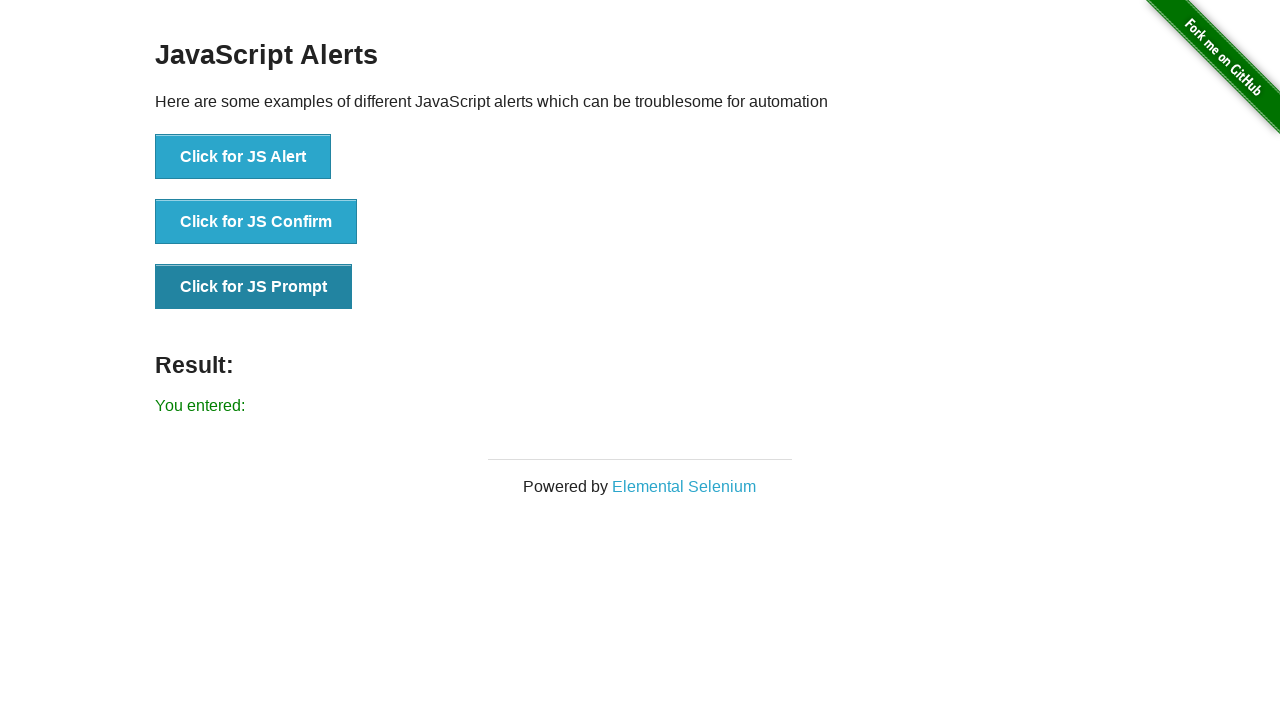